Tests iframe handling by switching to nested frames and filling form fields (first name, last name, and email) within them

Starting URL: https://letcode.in/frame

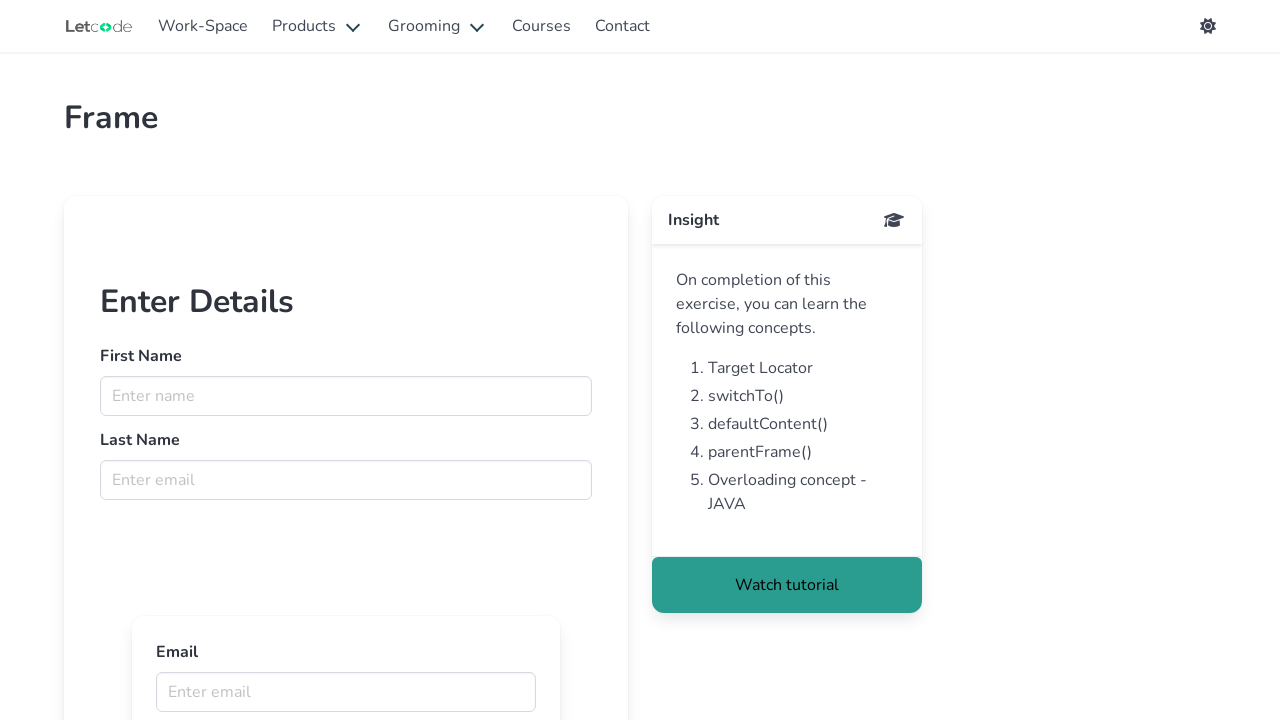

Located the first iframe with id 'firstFr'
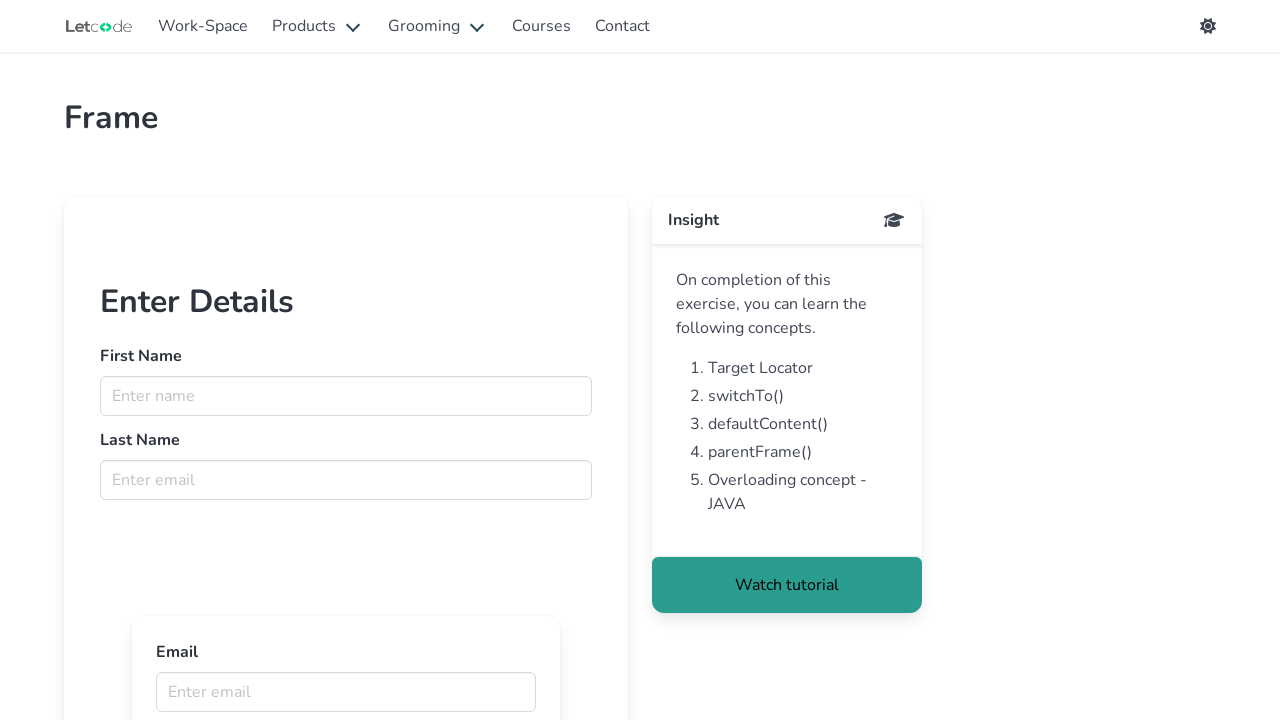

Filled first name field with 'surya' on #firstFr >> internal:control=enter-frame >> input[name='fname']
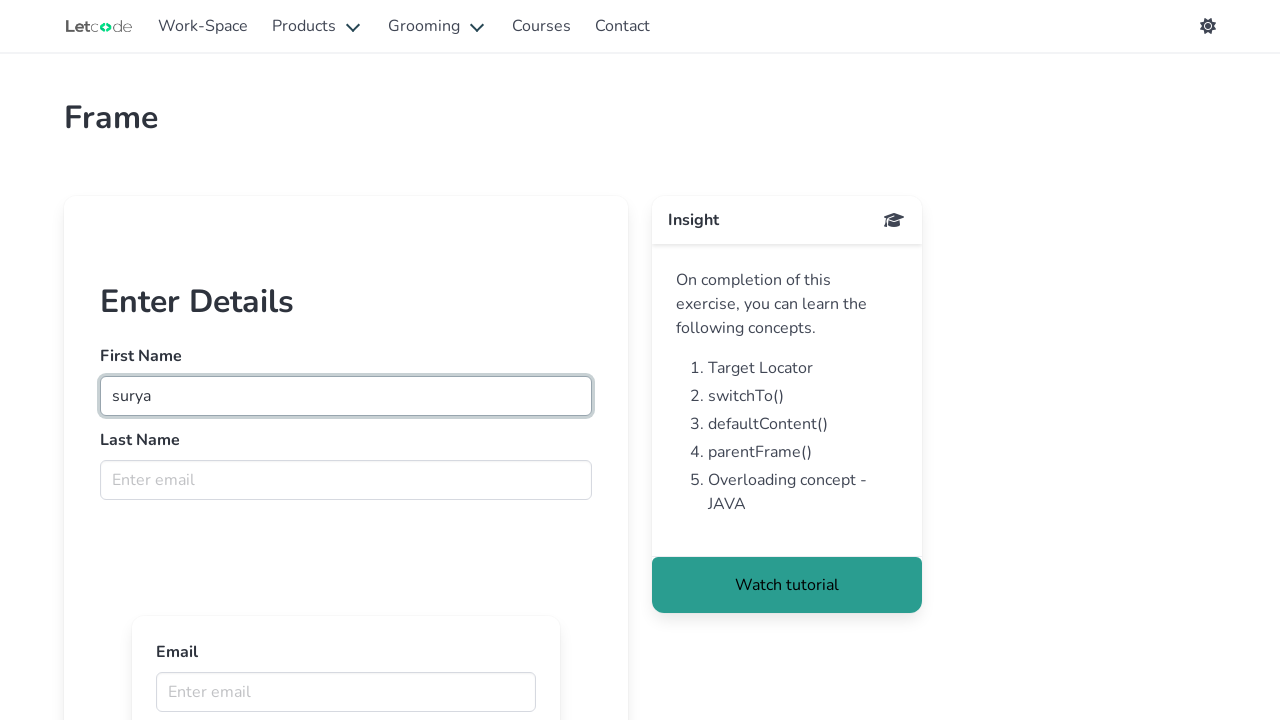

Filled last name field with 'Baddika' on #firstFr >> internal:control=enter-frame >> input[name='lname']
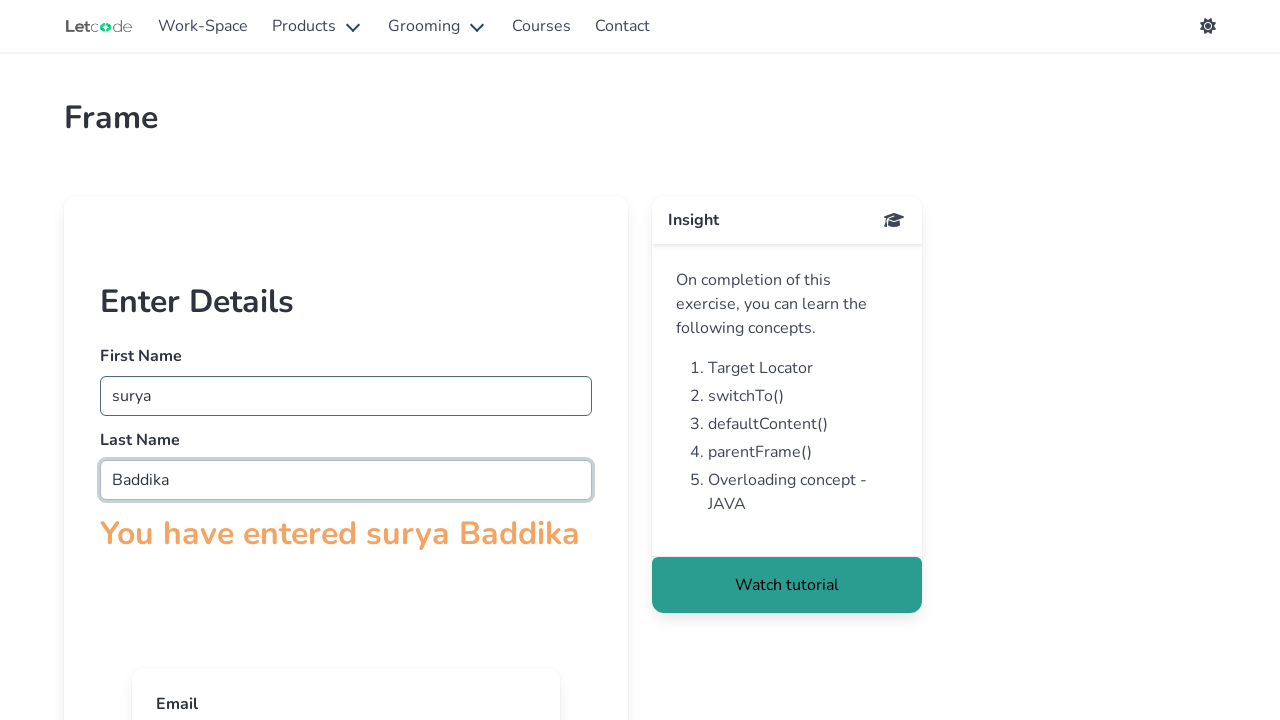

Located the nested inner iframe within the first frame
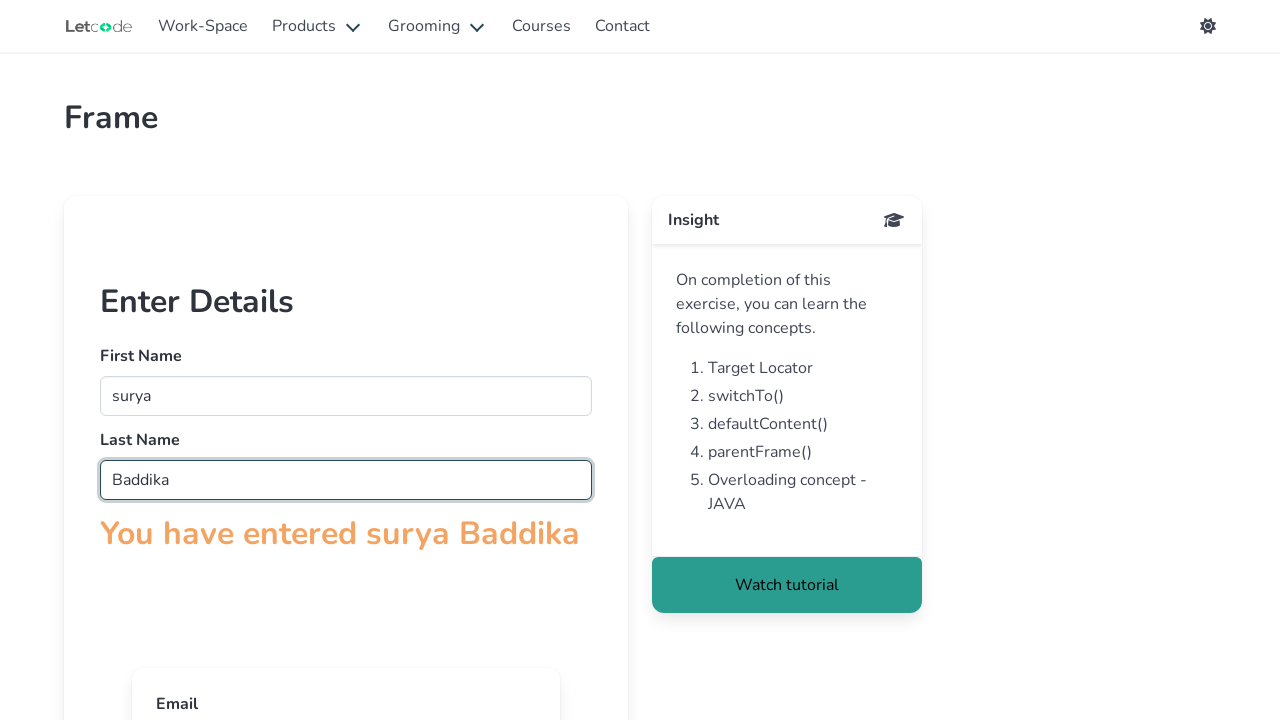

Filled email field with 'surya@gmail.com' in nested iframe on #firstFr >> internal:control=enter-frame >> iframe[src='innerframe'] >> internal
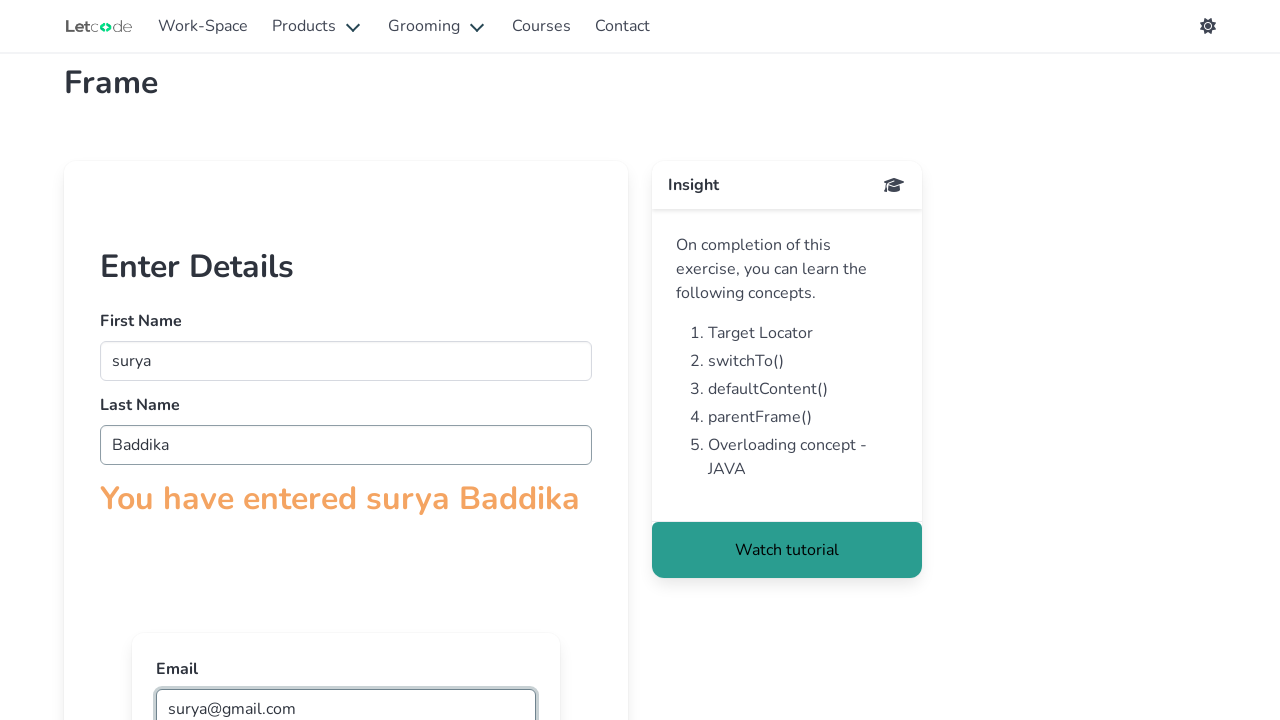

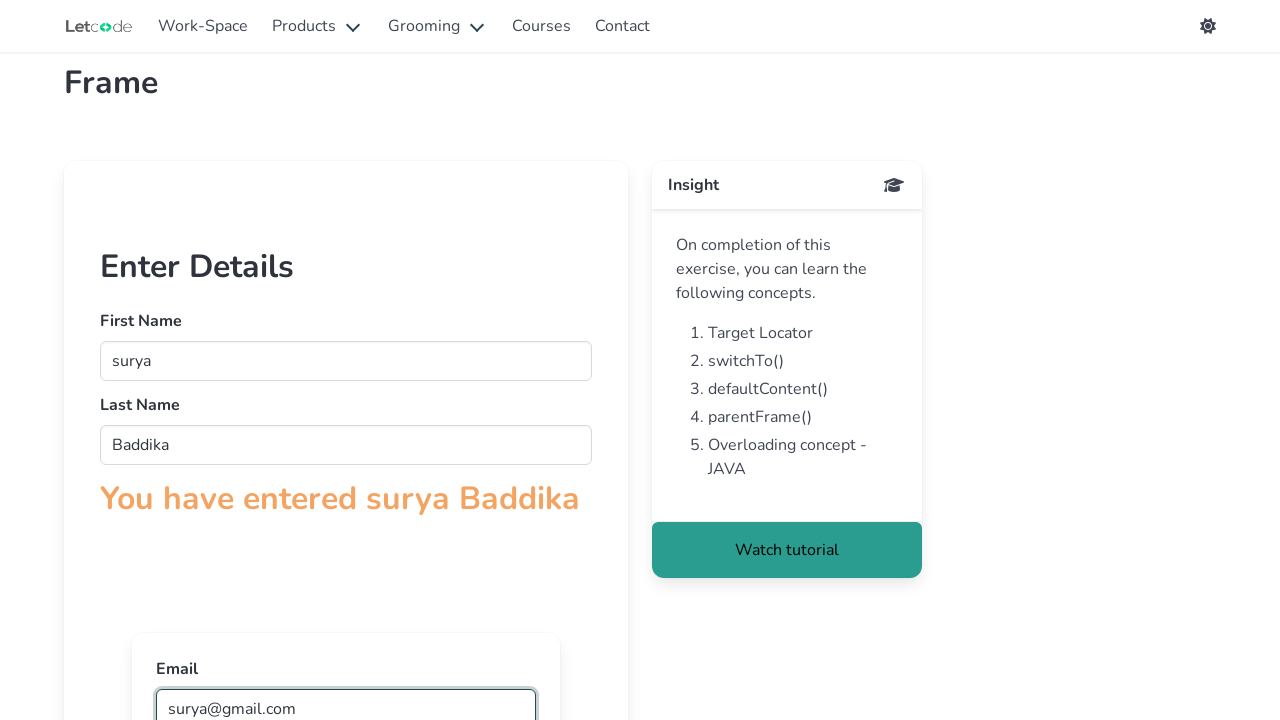